Tests popup functionality by clicking to show popup, verifying content, and closing it

Starting URL: https://thefreerangetester.github.io/sandbox-automation-testing/

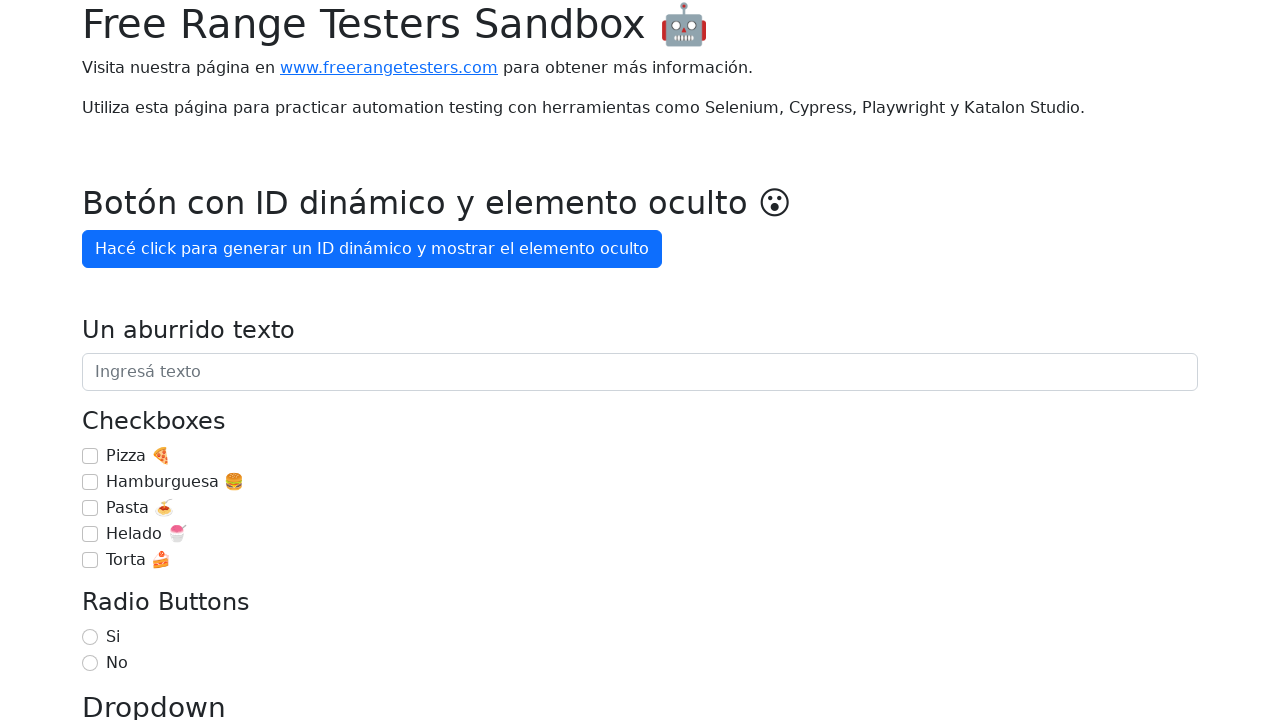

Clicked 'Mostrar popup' button to display popup at (154, 361) on internal:role=button[name="Mostrar popup"i]
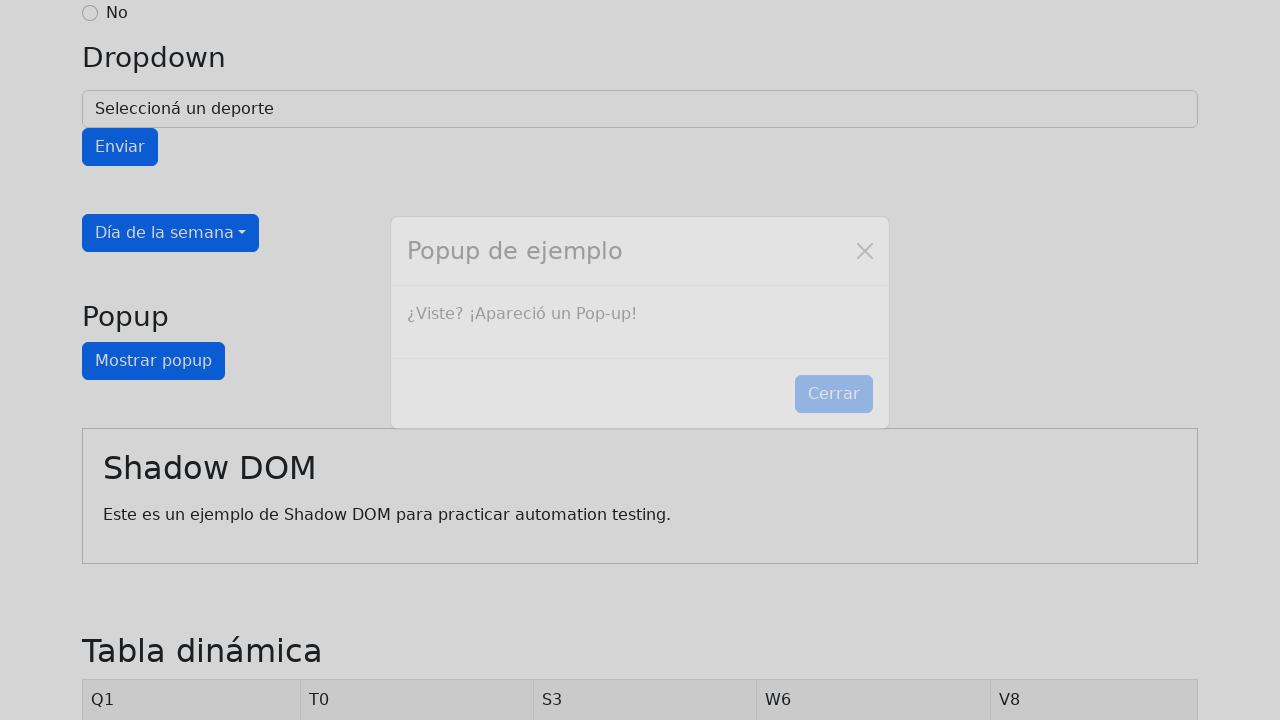

Popup content '¿Viste? ¡Apareció un Pop-up!' is now visible
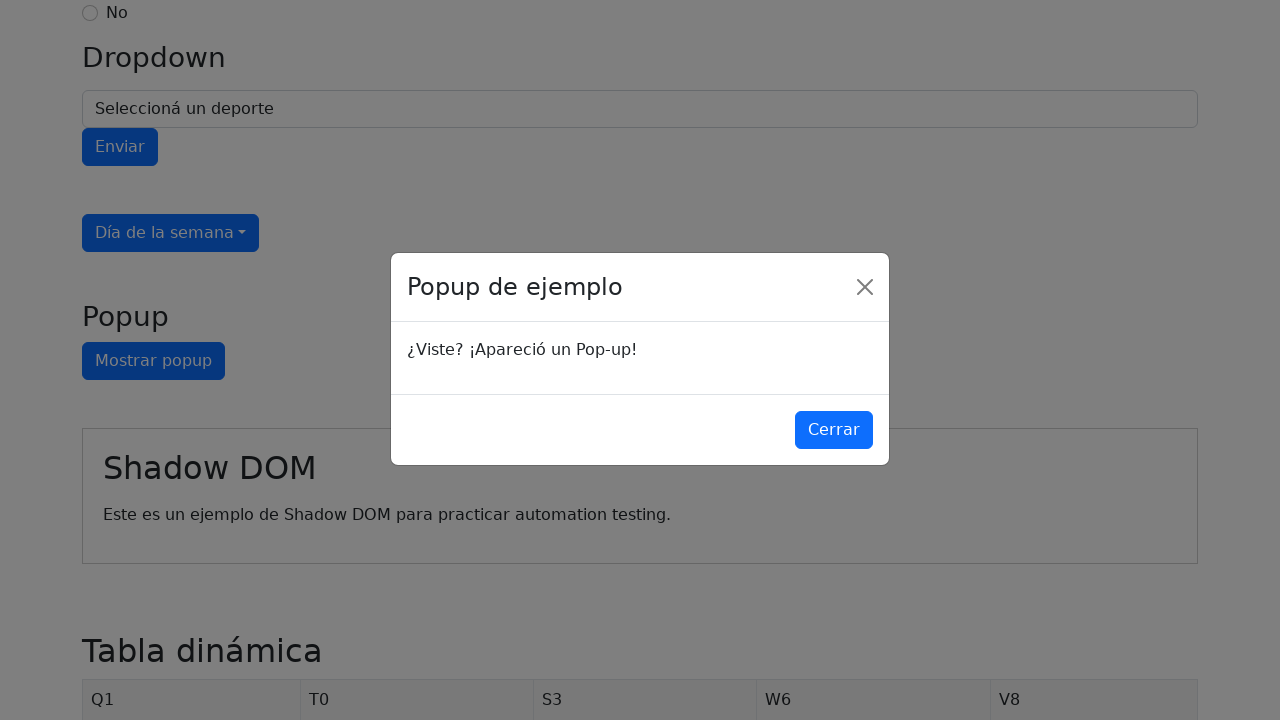

Clicked 'Cerrar' button to close the popup at (834, 431) on internal:role=button[name="Cerrar"i]
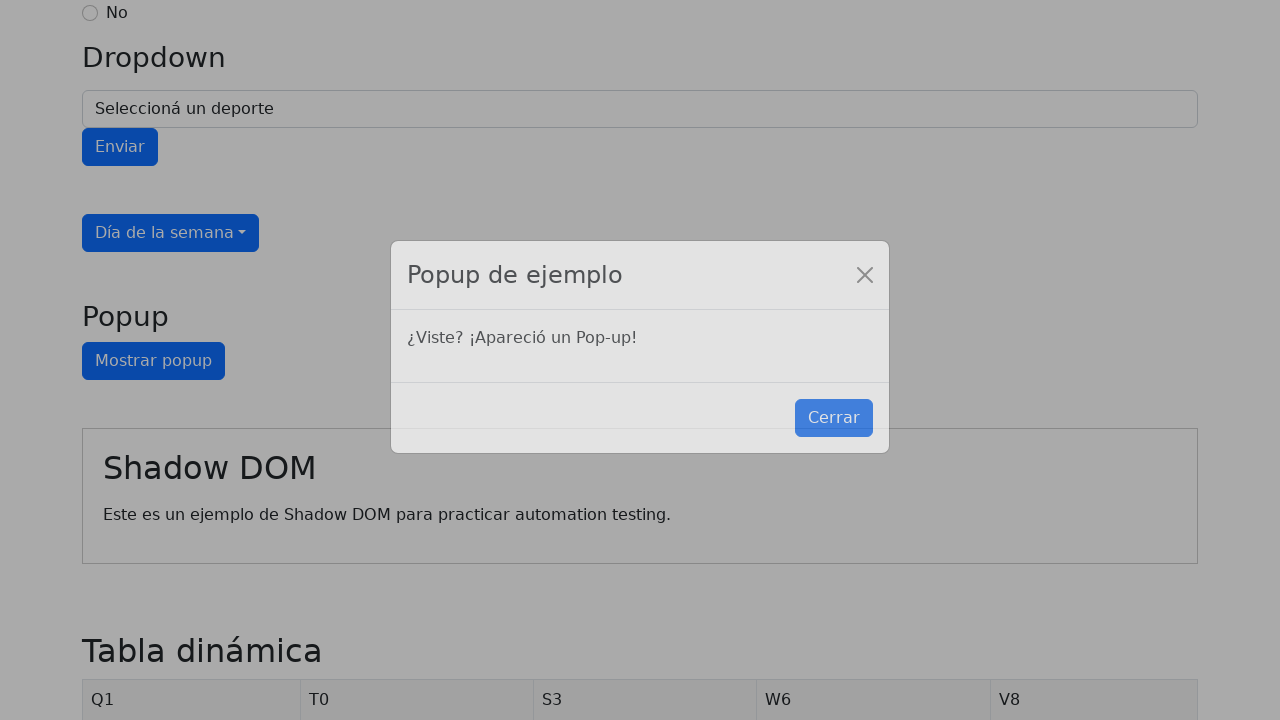

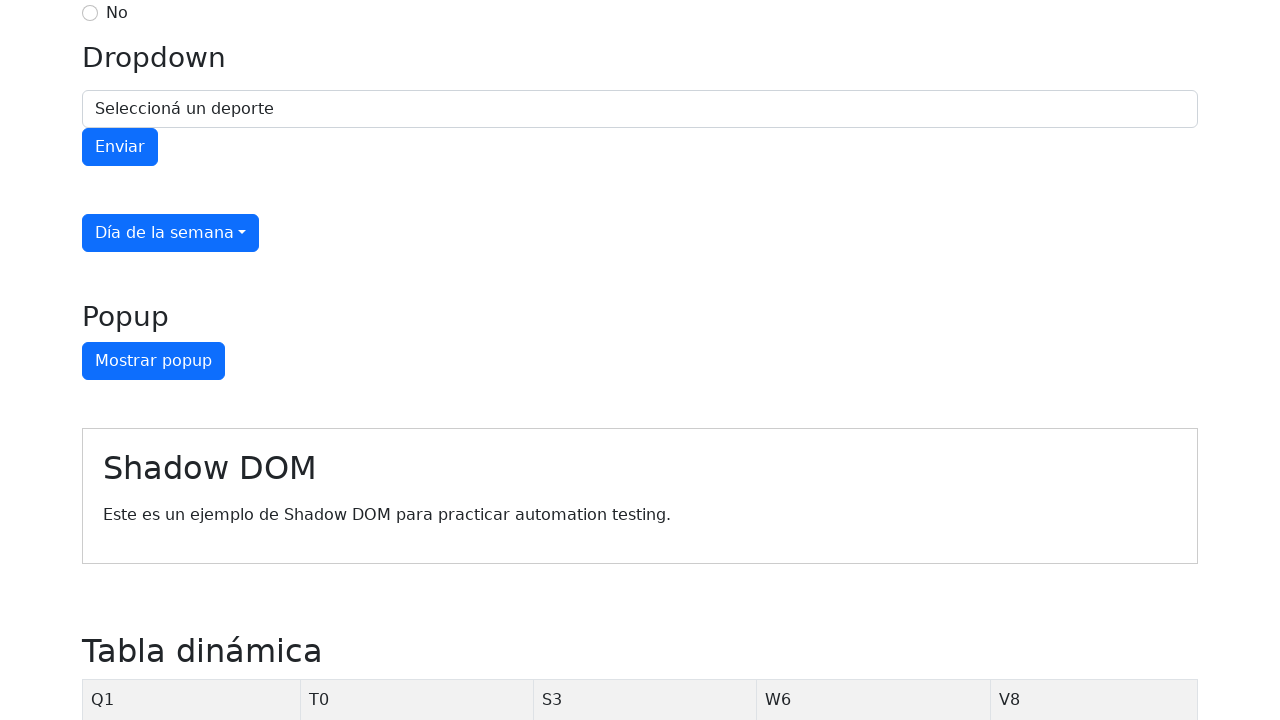